Tests the resizable element functionality by dragging the resize handle to expand the element by 150 pixels horizontally and 50 pixels vertically

Starting URL: https://demo.automationtesting.in/Resizable.html

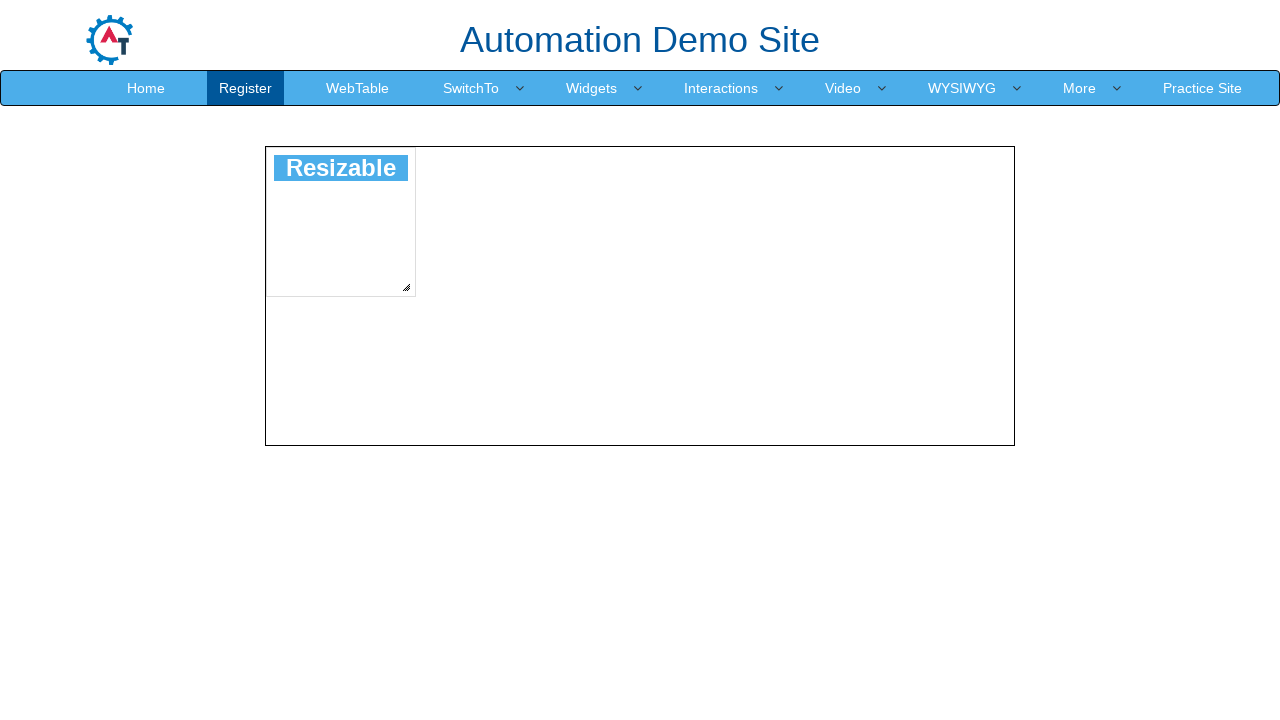

Navigated to resizable element demo page
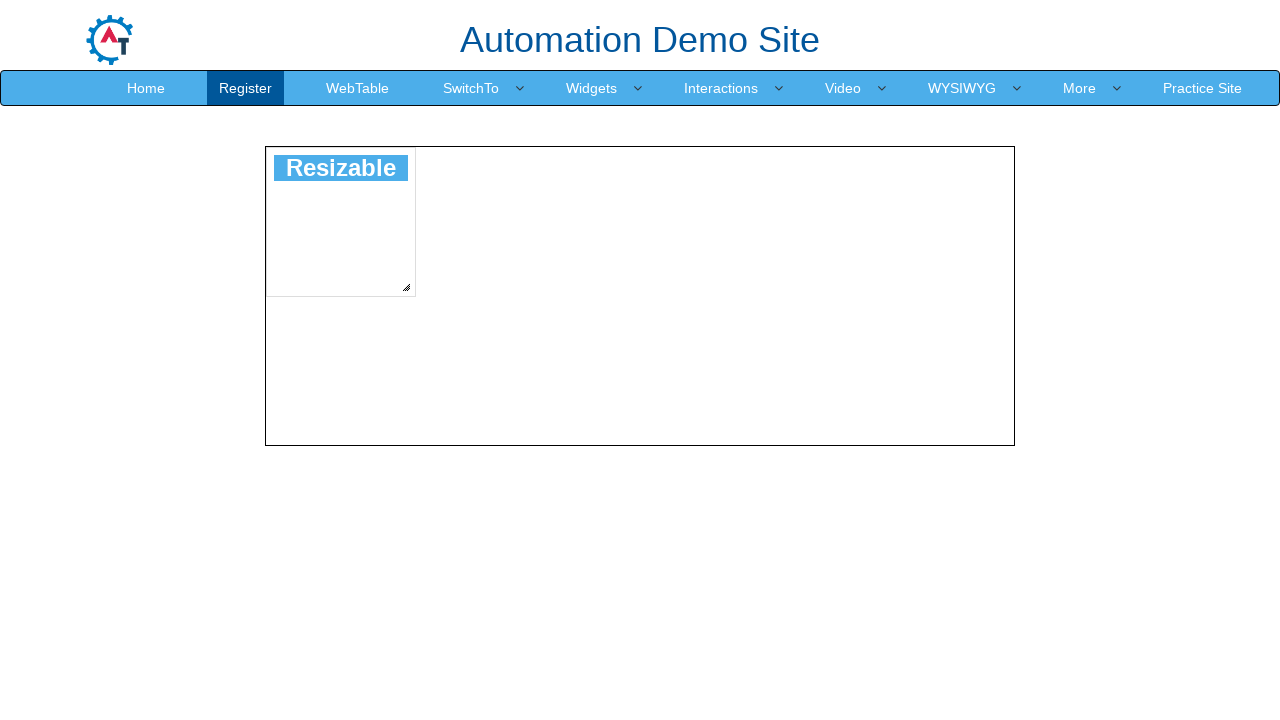

Located the resize handle element
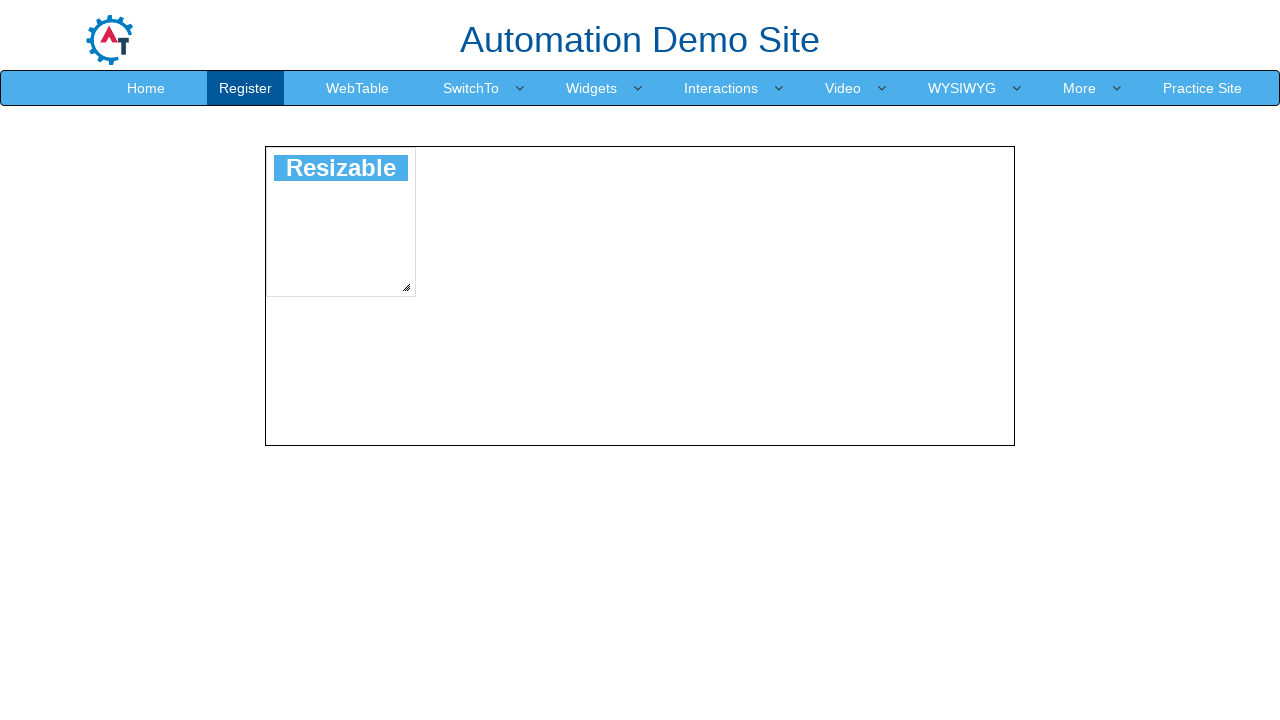

Retrieved bounding box coordinates of resize handle
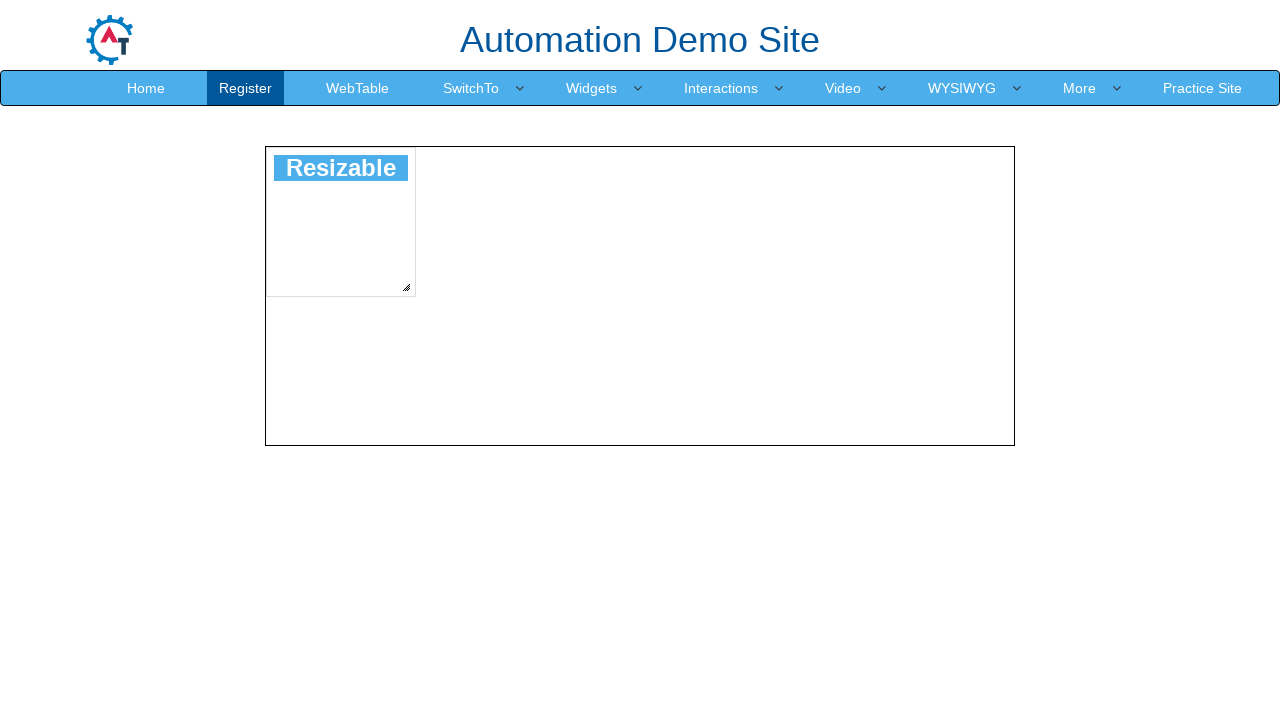

Moved mouse to center of resize handle at (406, 287)
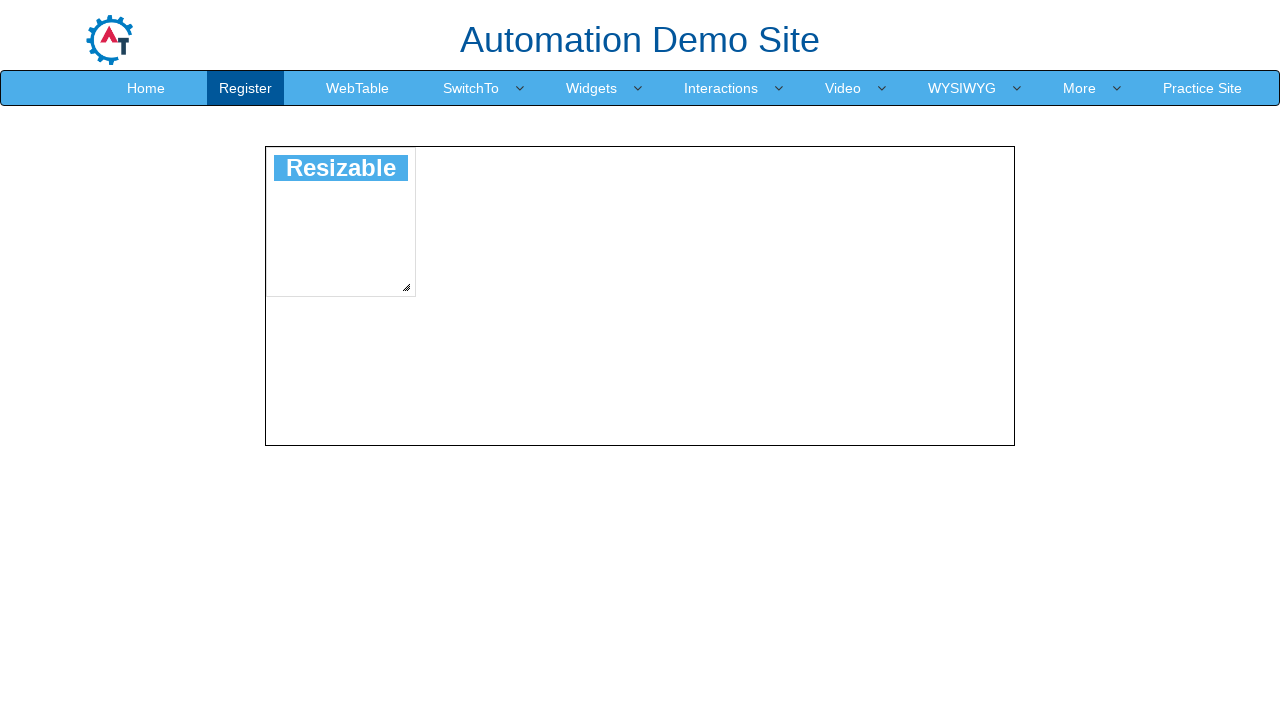

Pressed down mouse button on resize handle at (406, 287)
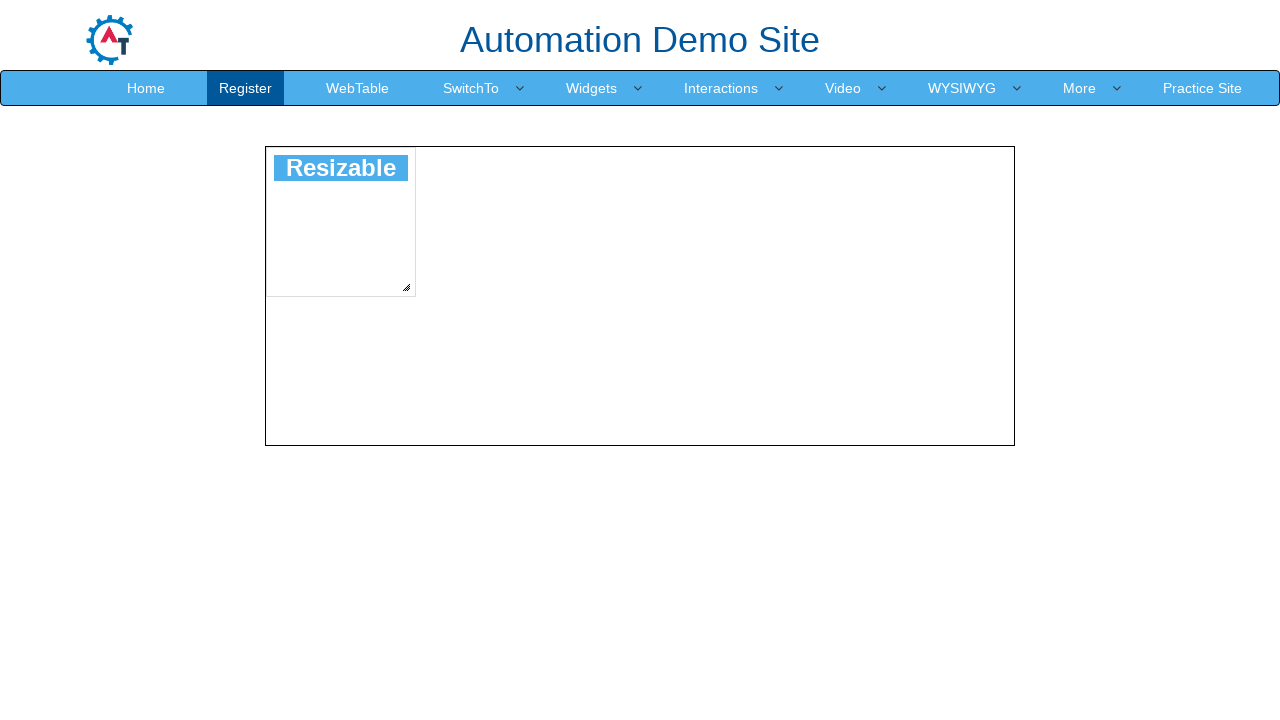

Dragged resize handle 150px right and 50px down at (556, 337)
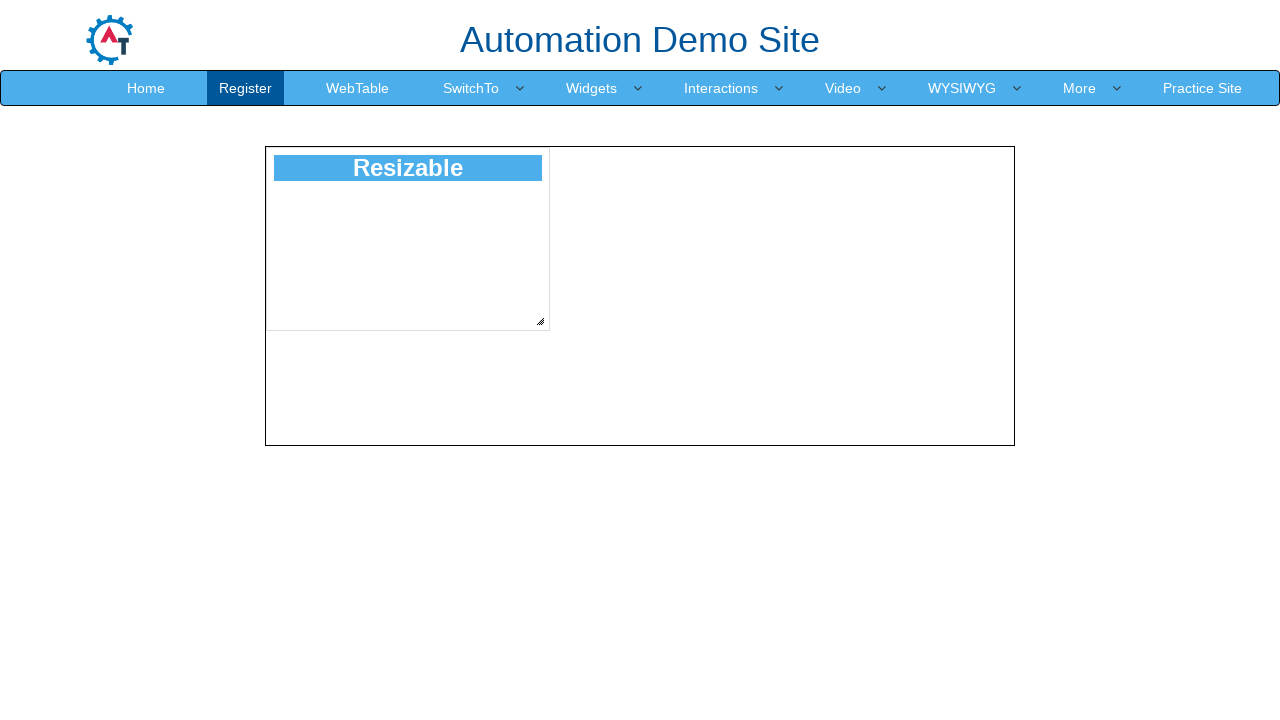

Released mouse button to complete resize operation at (556, 337)
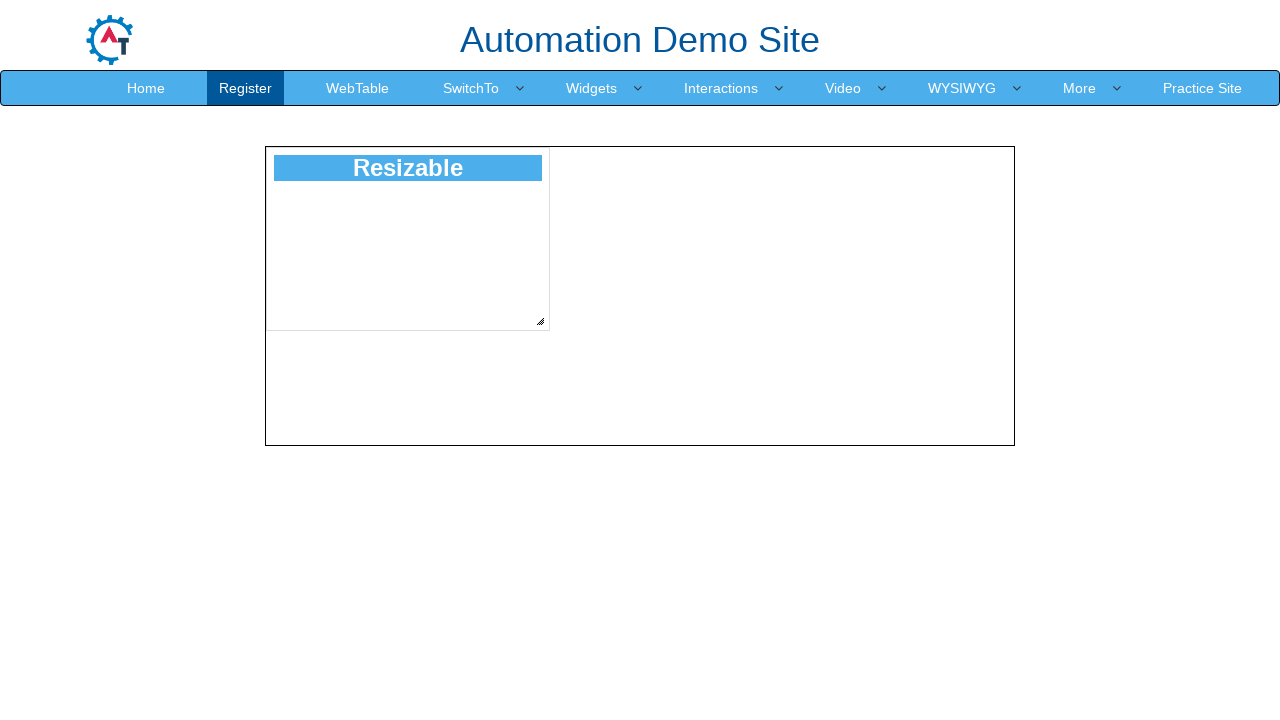

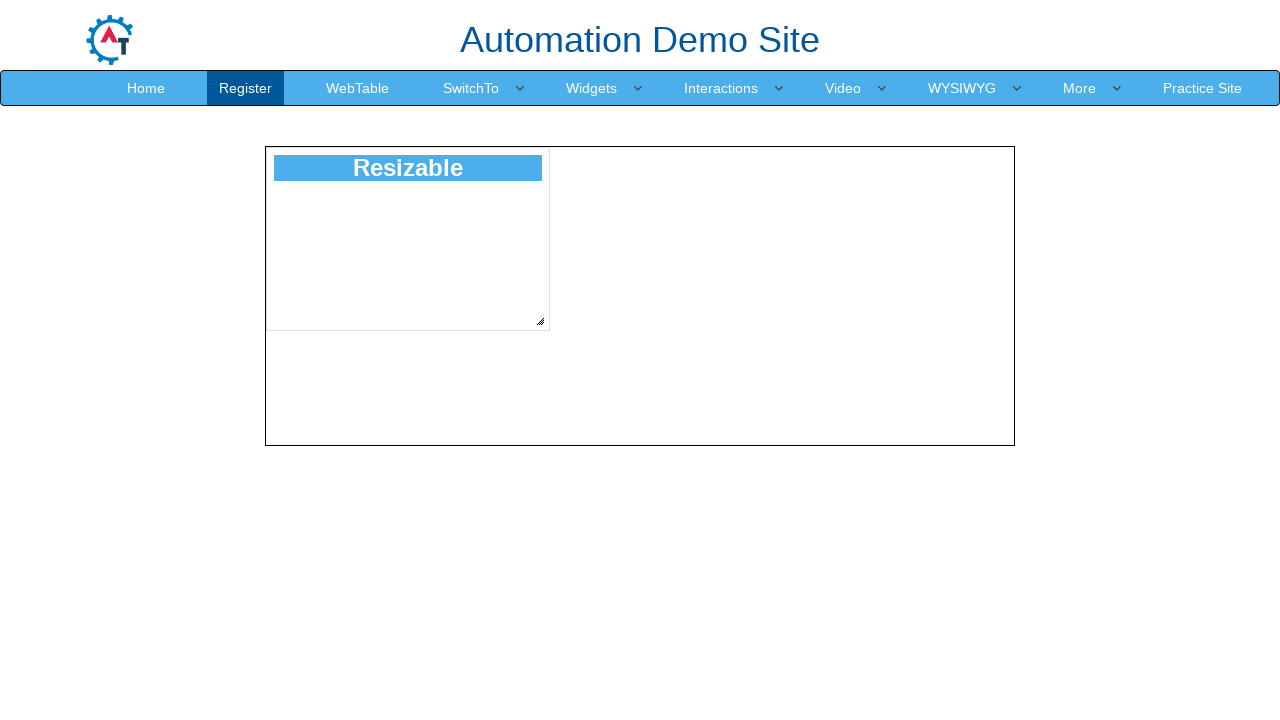